Tests double-click functionality by entering text in the first field, double-clicking a "Copy Text" button, and verifying the text is copied to the second field

Starting URL: https://www.w3schools.com/tags/tryit.asp?filename=tryhtml5_ev_ondblclick3

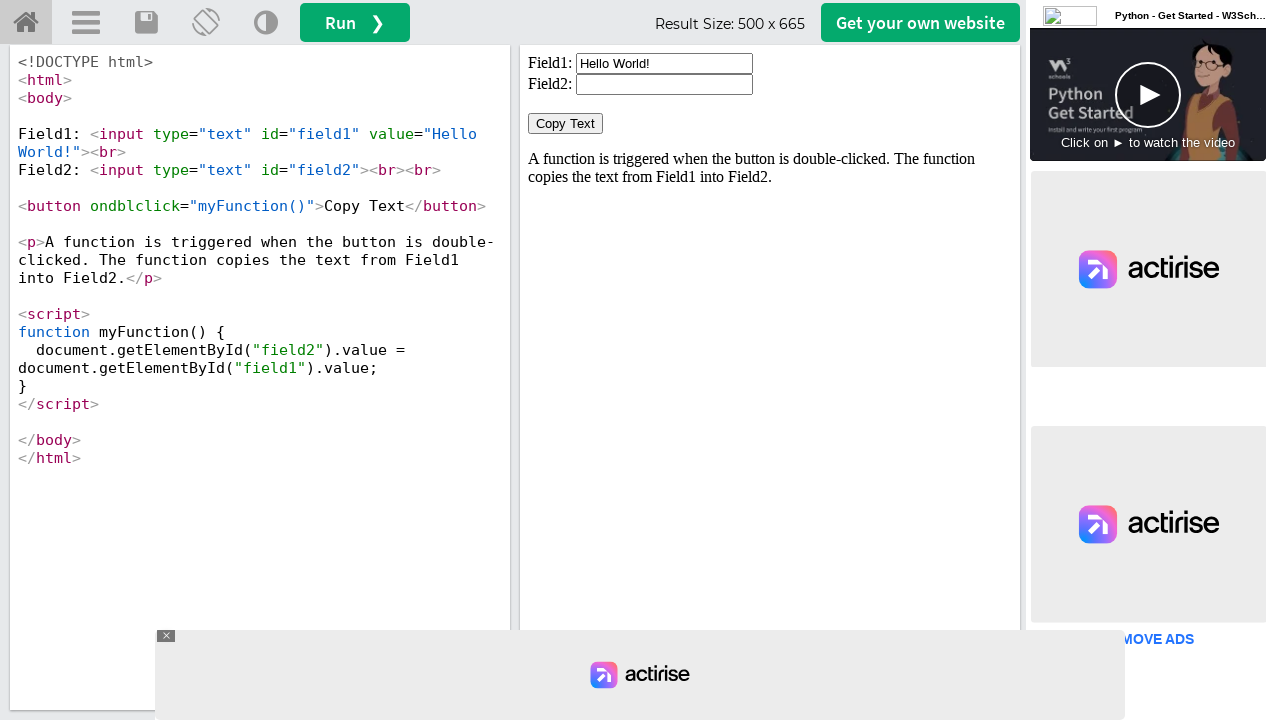

Cleared the first input field in iframe on #iframeResult >> internal:control=enter-frame >> xpath=//input[@id='field1']
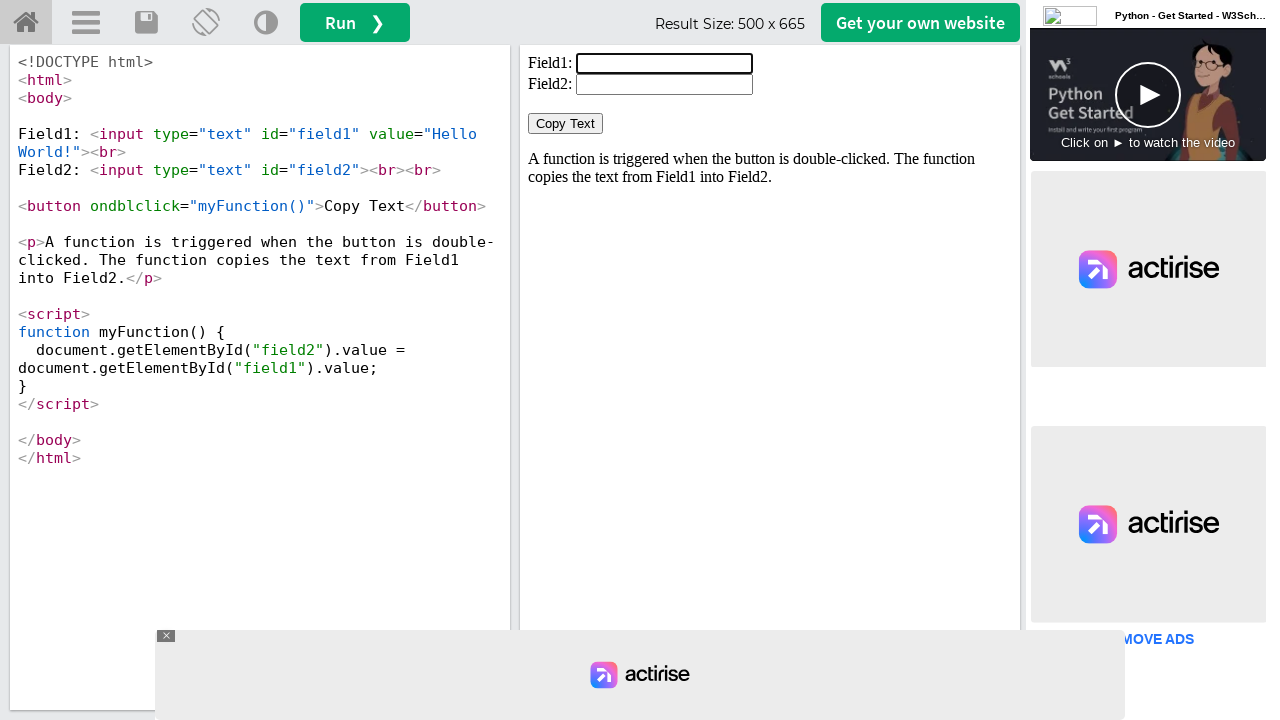

Entered 'Welcome' in the first input field on #iframeResult >> internal:control=enter-frame >> xpath=//input[@id='field1']
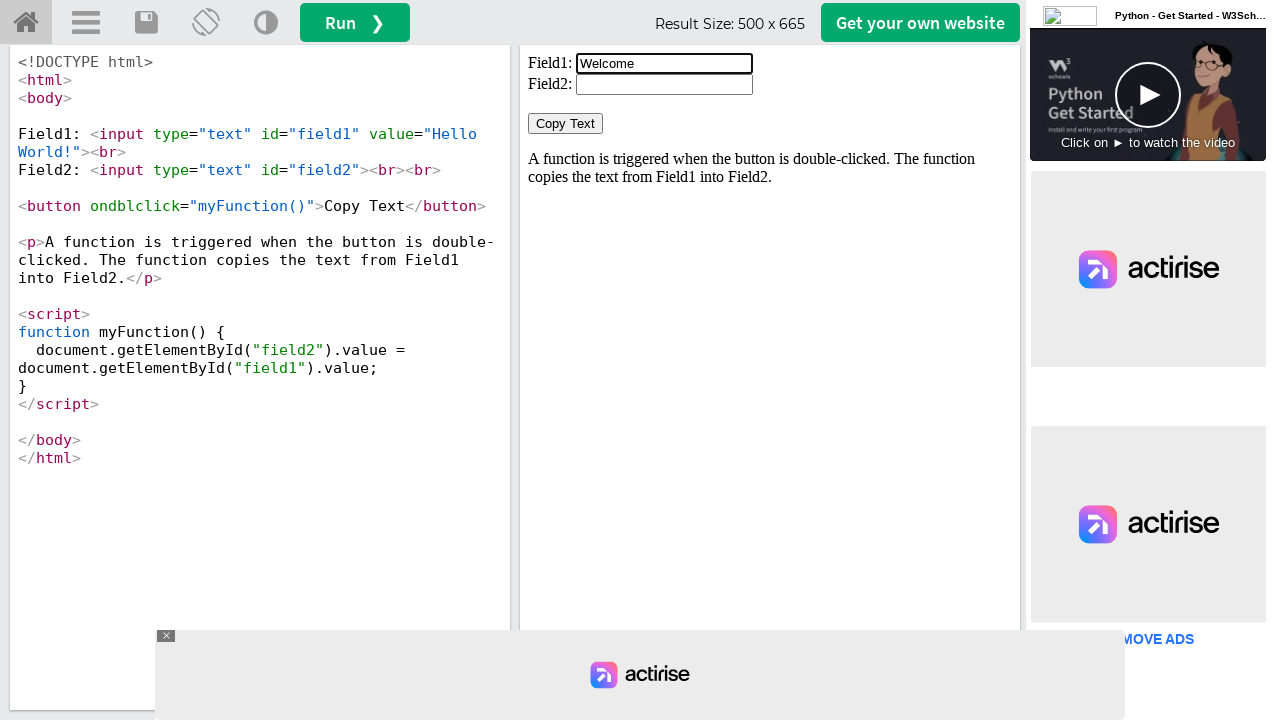

Double-clicked the 'Copy Text' button at (566, 124) on #iframeResult >> internal:control=enter-frame >> xpath=//button[normalize-space(
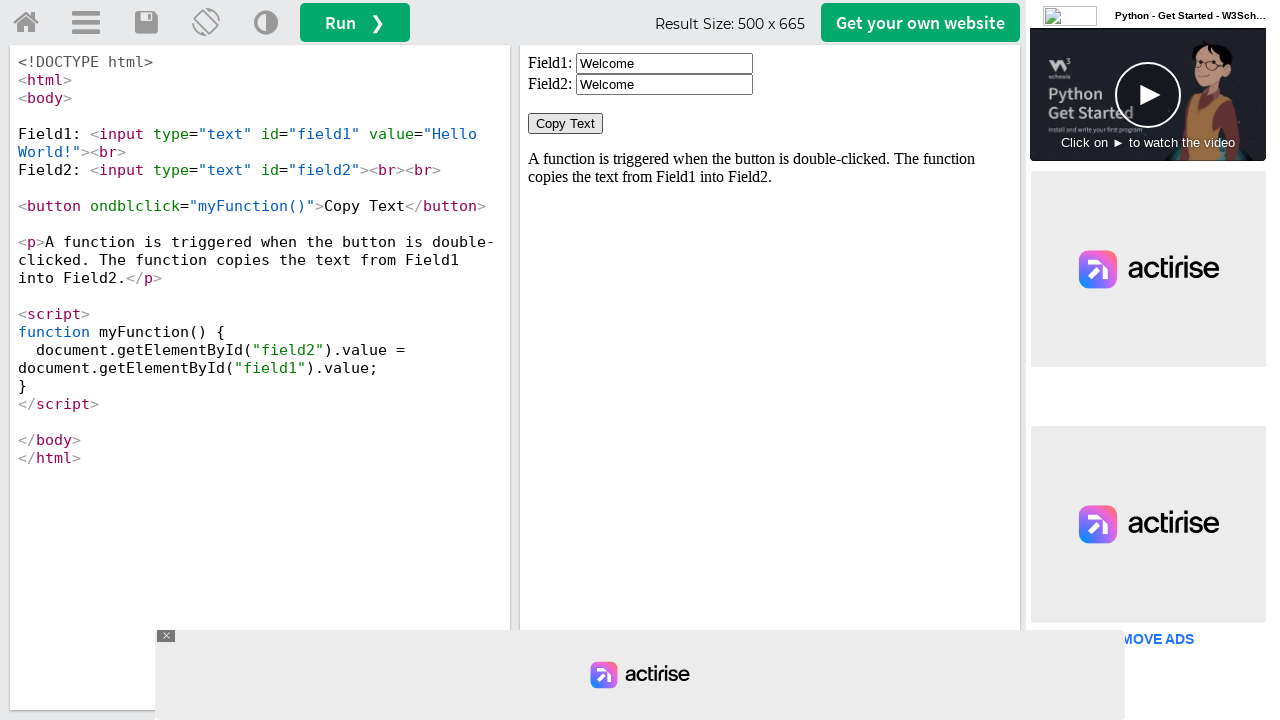

Second input field is now visible and ready
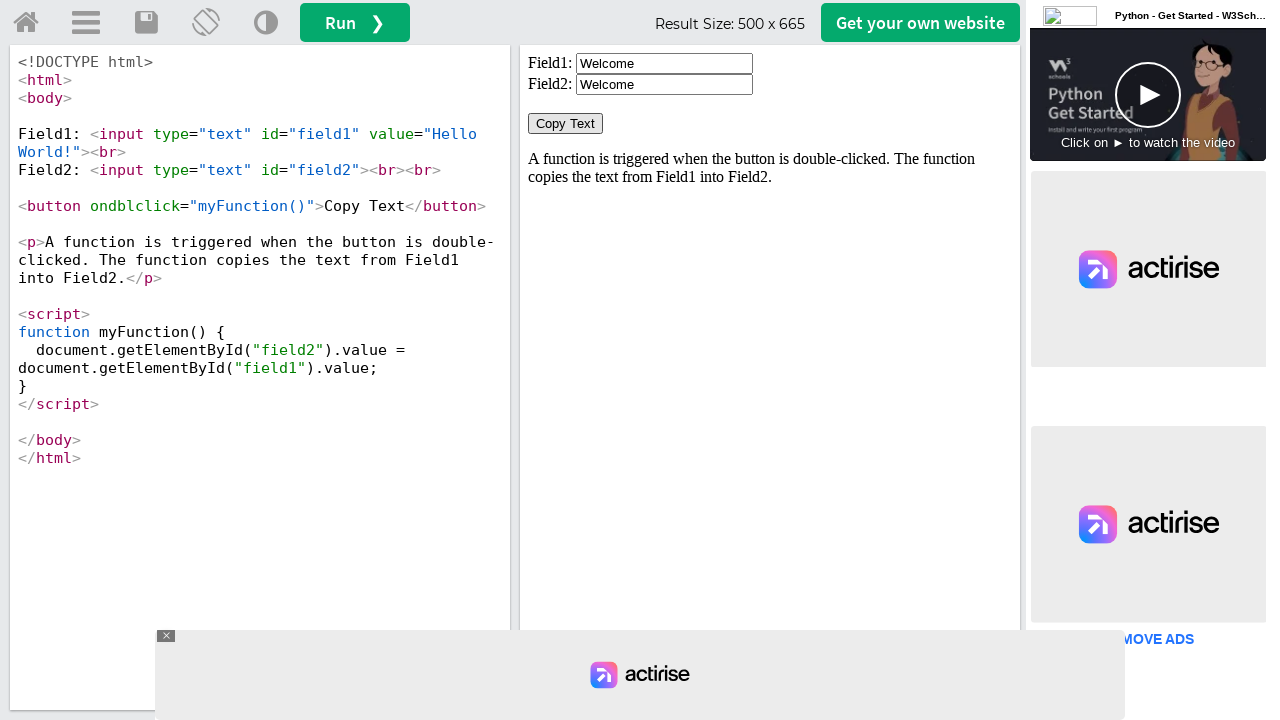

Retrieved copied text value: 'Welcome'
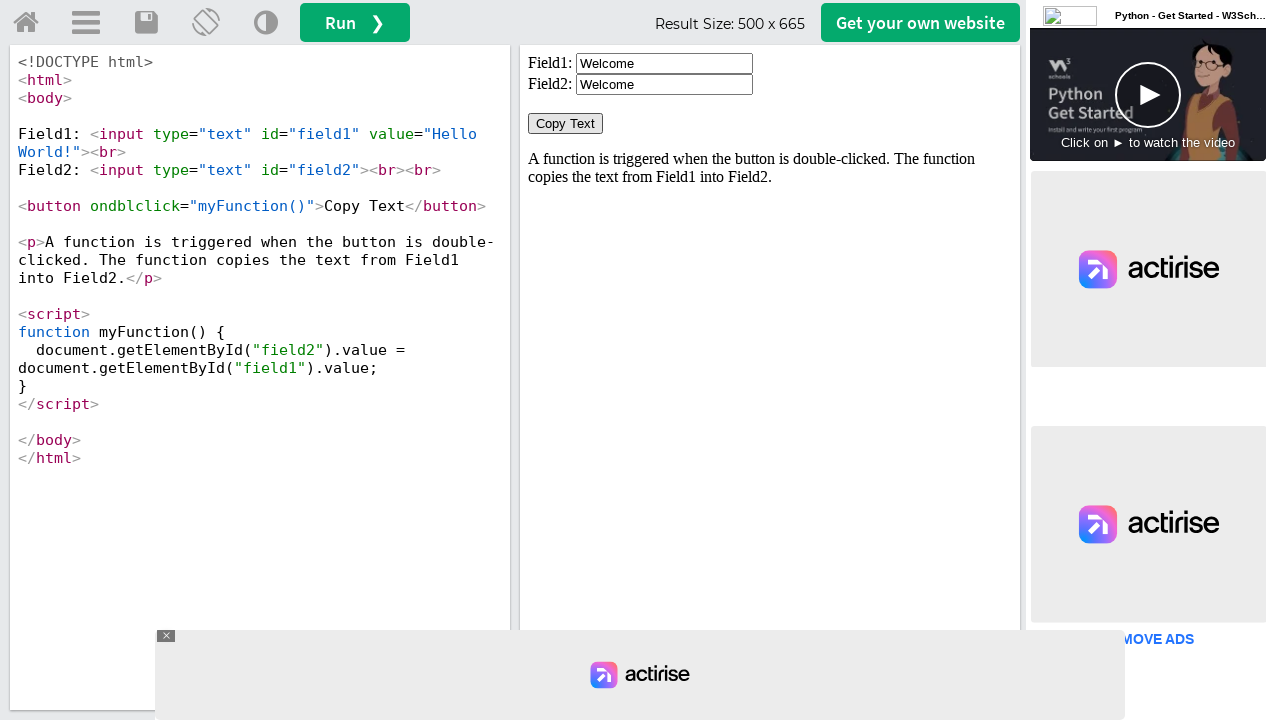

Verified that 'Welcome' was successfully copied to the second field
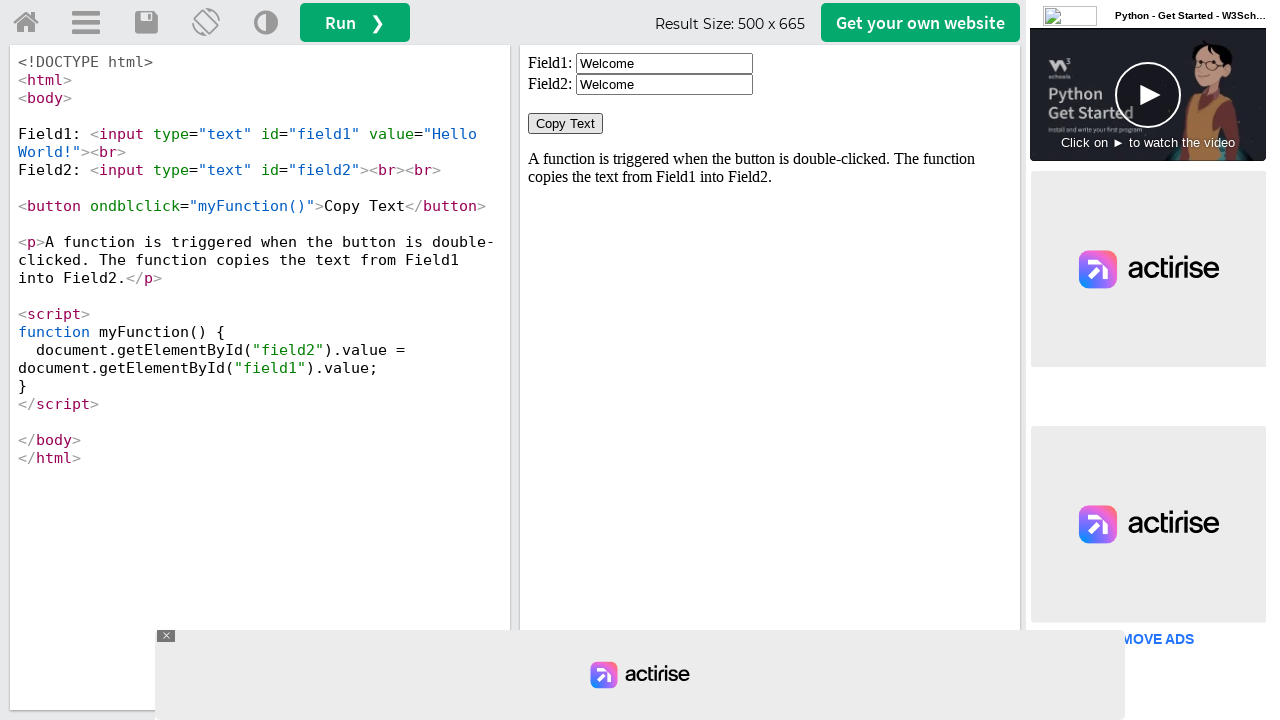

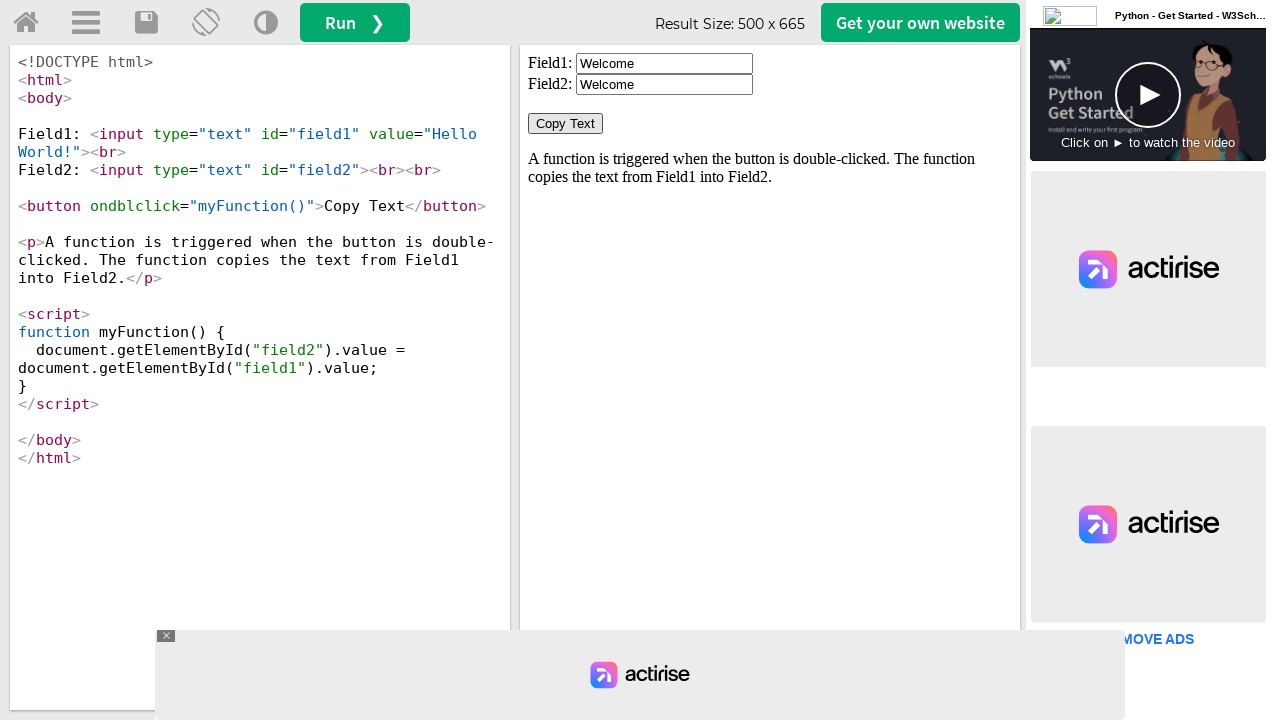